Fills out a practice form on DemoQA website including name, email, gender selection, and hobby checkbox

Starting URL: https://demoqa.com/automation-practice-form

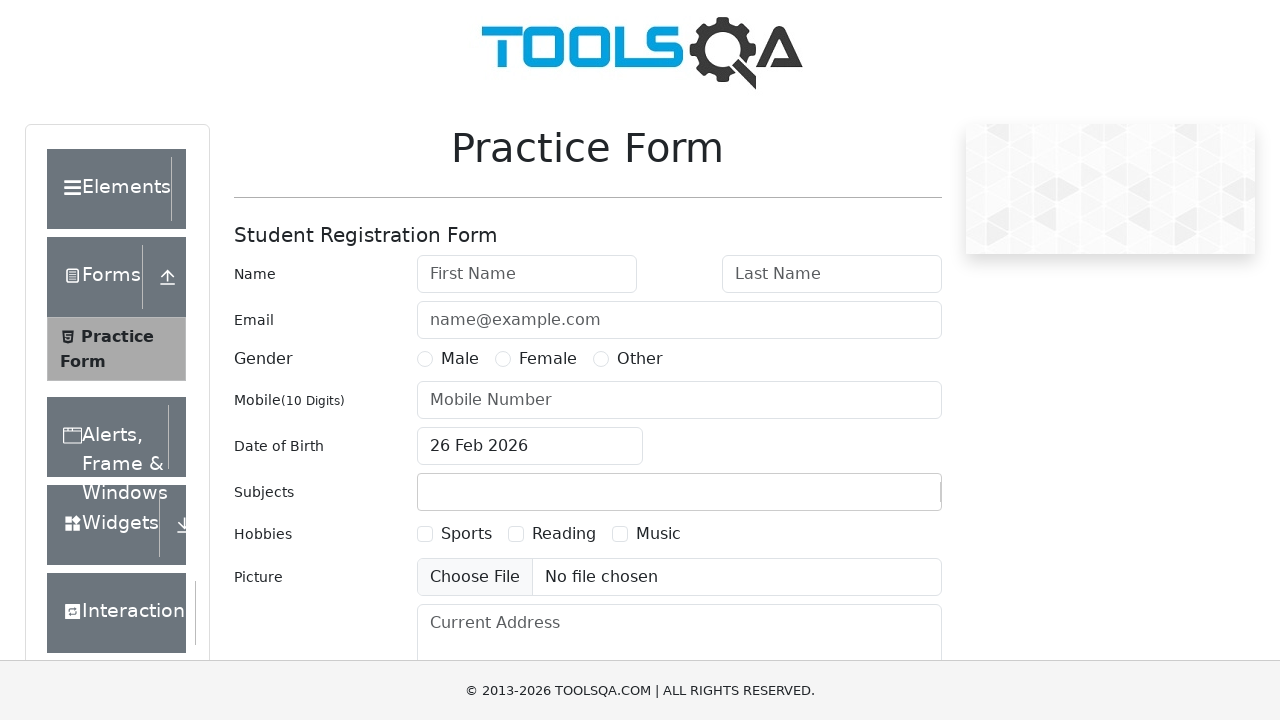

Filled first name field with 'Viktor' on input#firstName
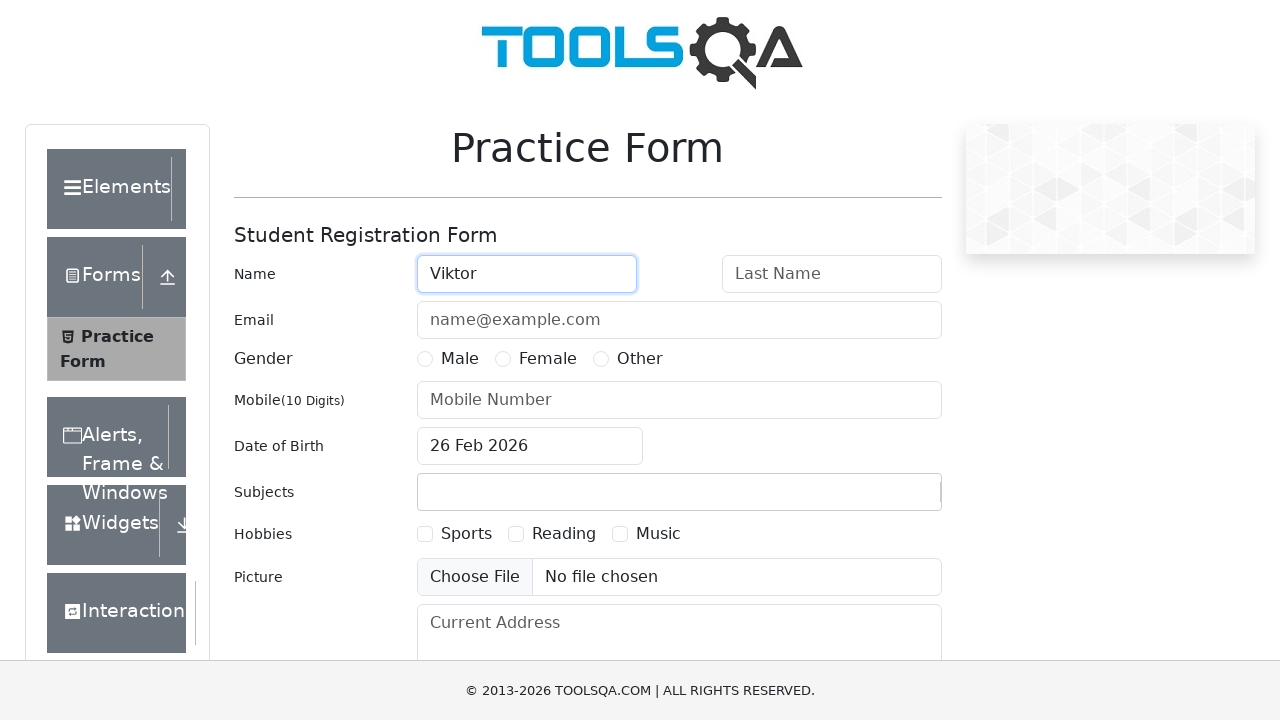

Filled last name field with 'Viktorov' on input#lastName
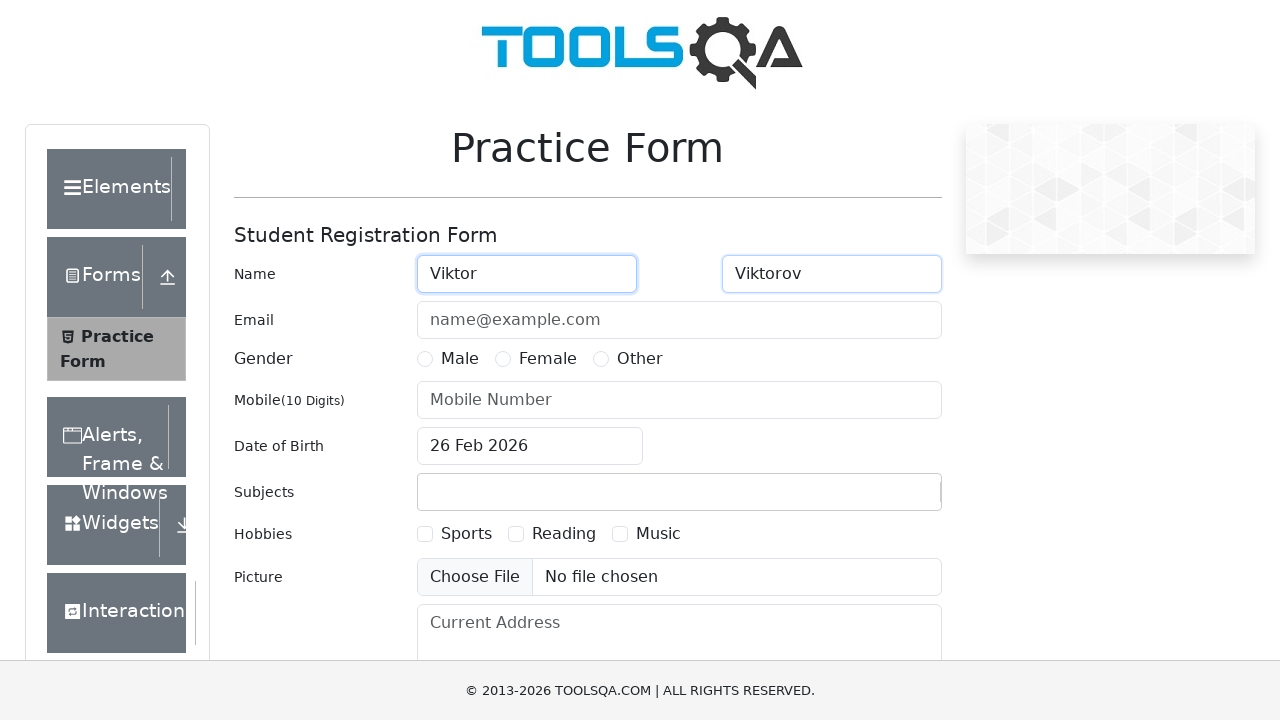

Filled email field with 'viktor@gmail.com' on input#userEmail
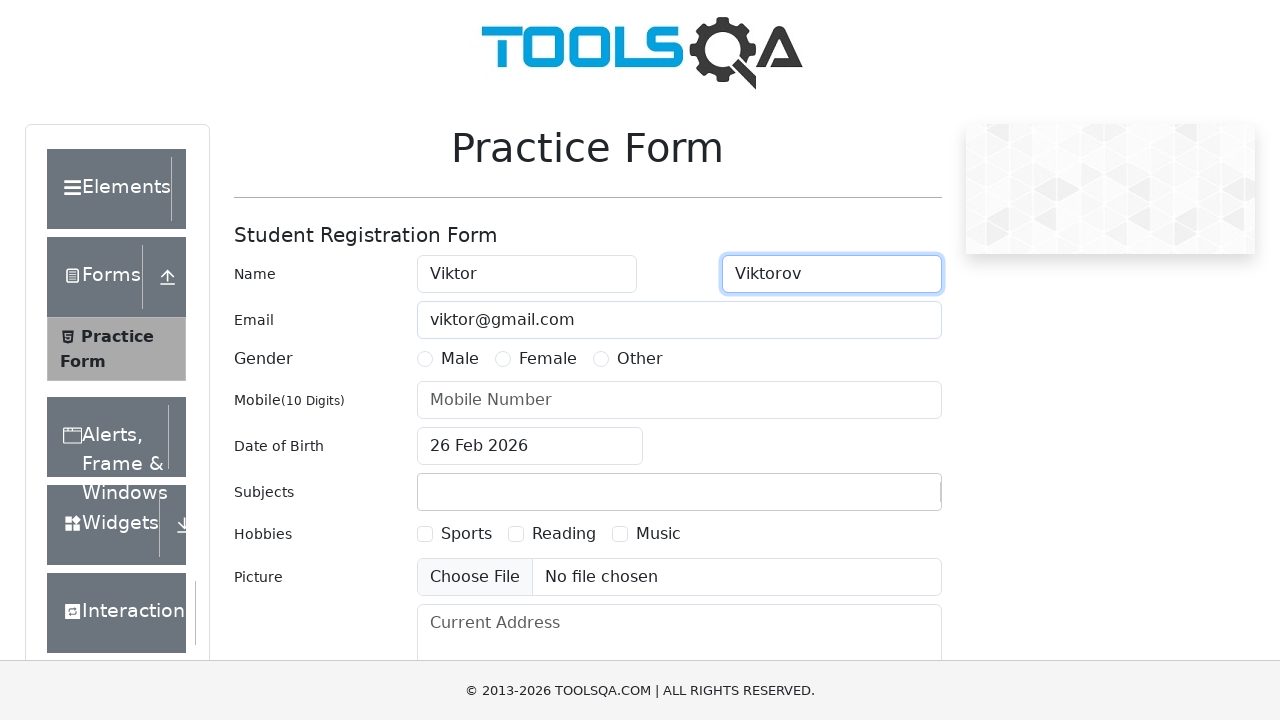

Selected Male gender option at (460, 359) on label:text('Male')
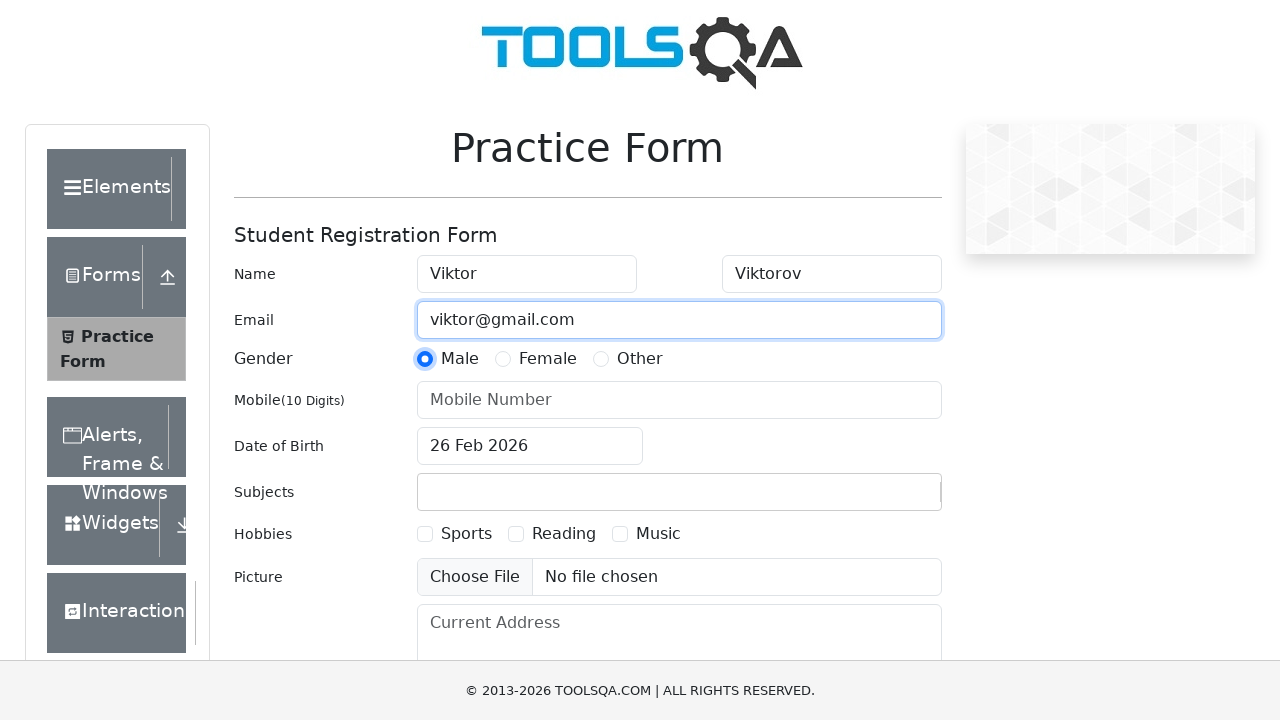

Selected Sports hobby checkbox at (466, 534) on label:text('Sports')
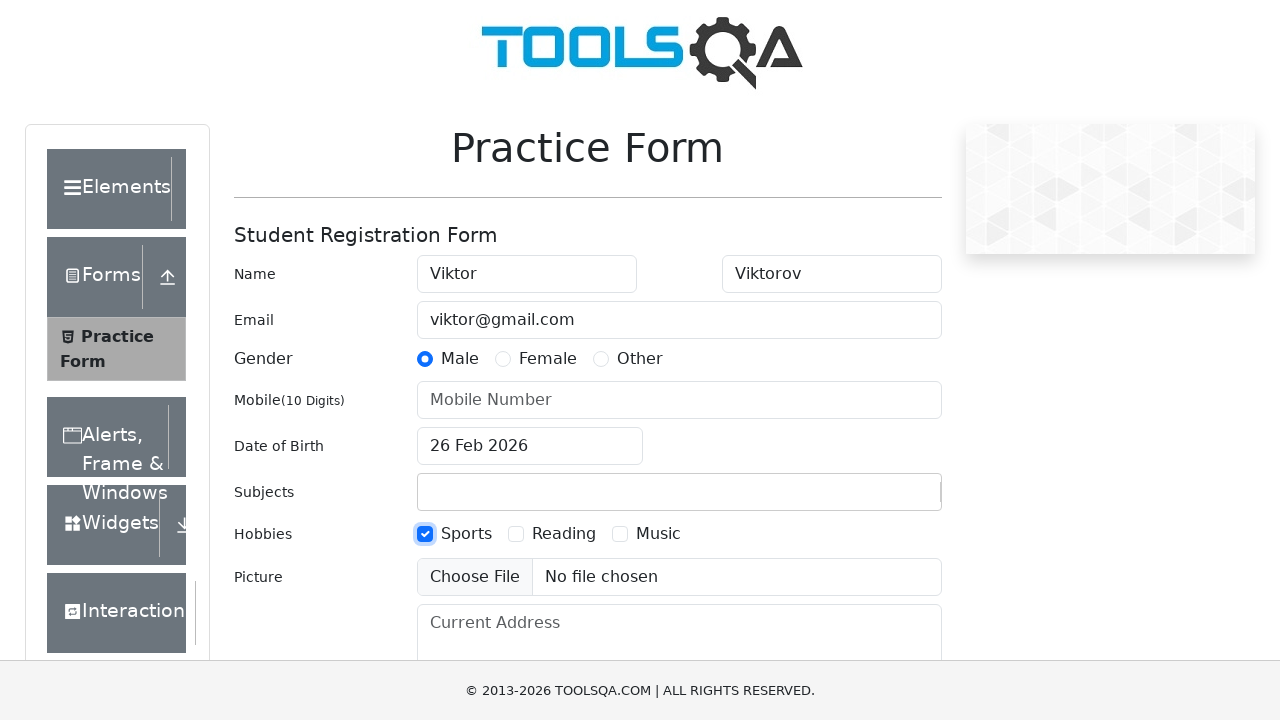

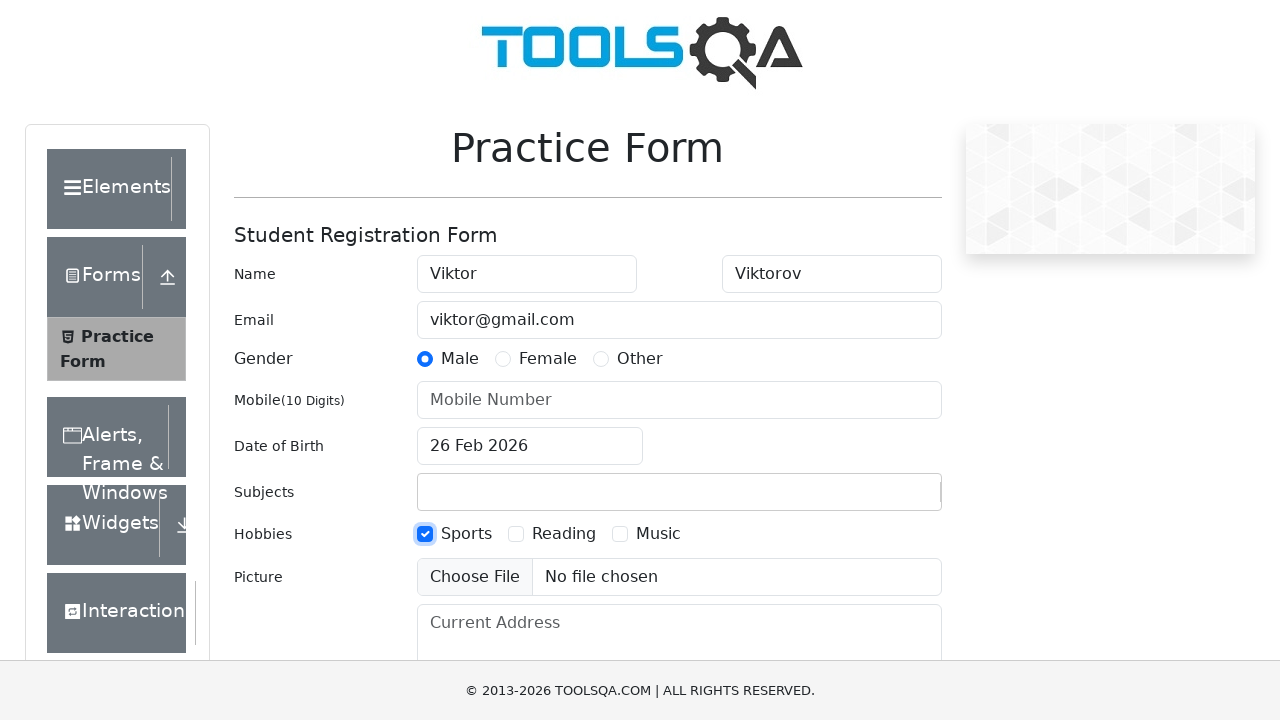